Tests keyboard input functionality by clicking on a name field, entering a name, and clicking a button on the Formy project keypress page

Starting URL: https://formy-project.herokuapp.com/keypress

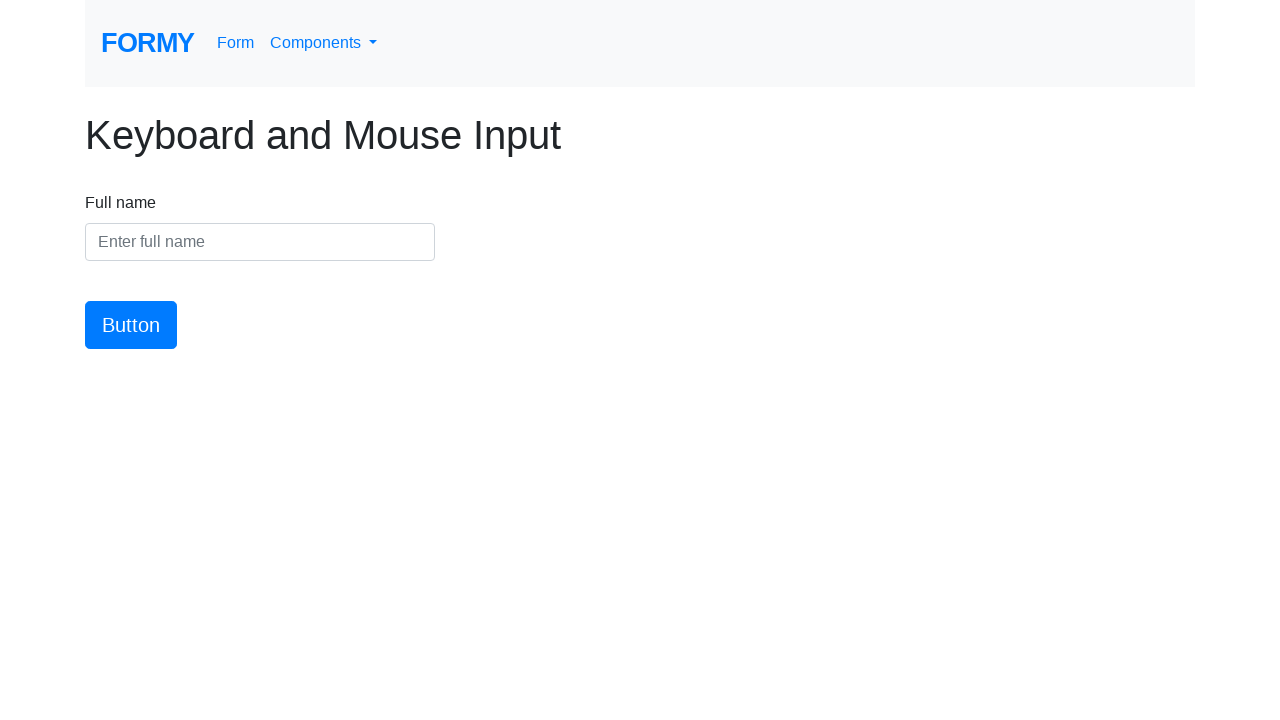

Clicked on the name input field at (260, 242) on #name
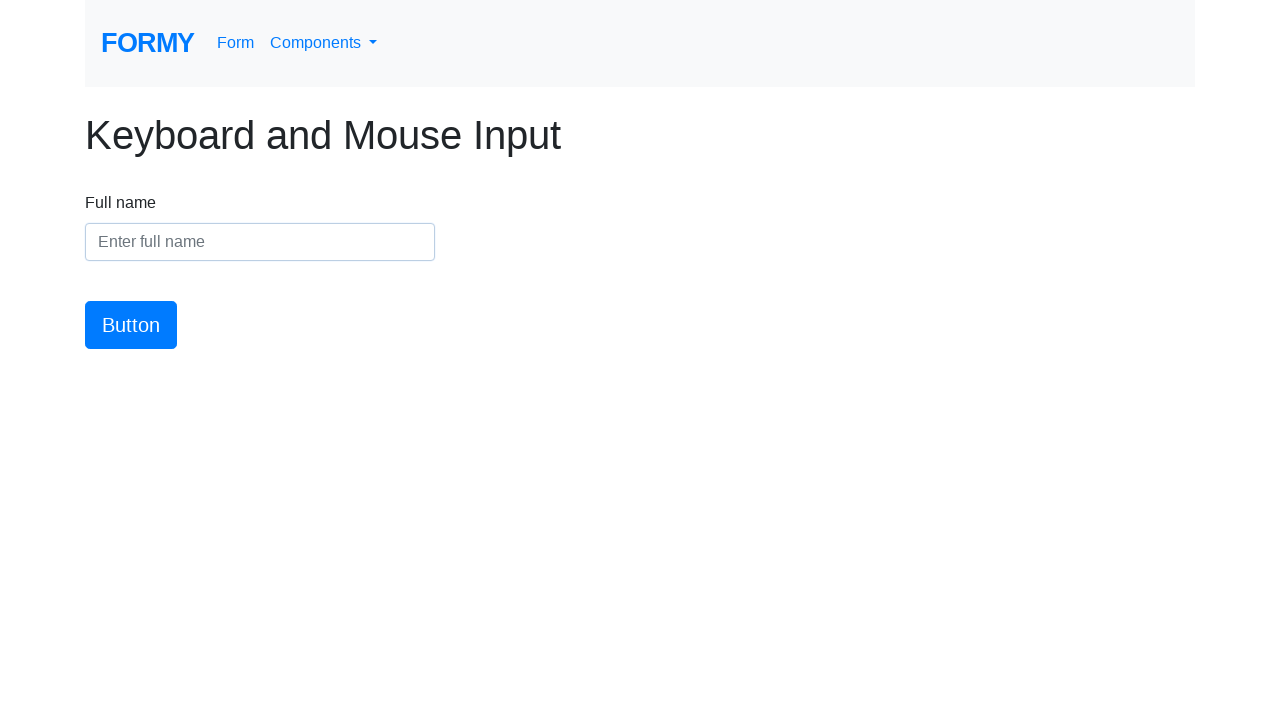

Entered name 'Marcus Wellington' into the name field on #name
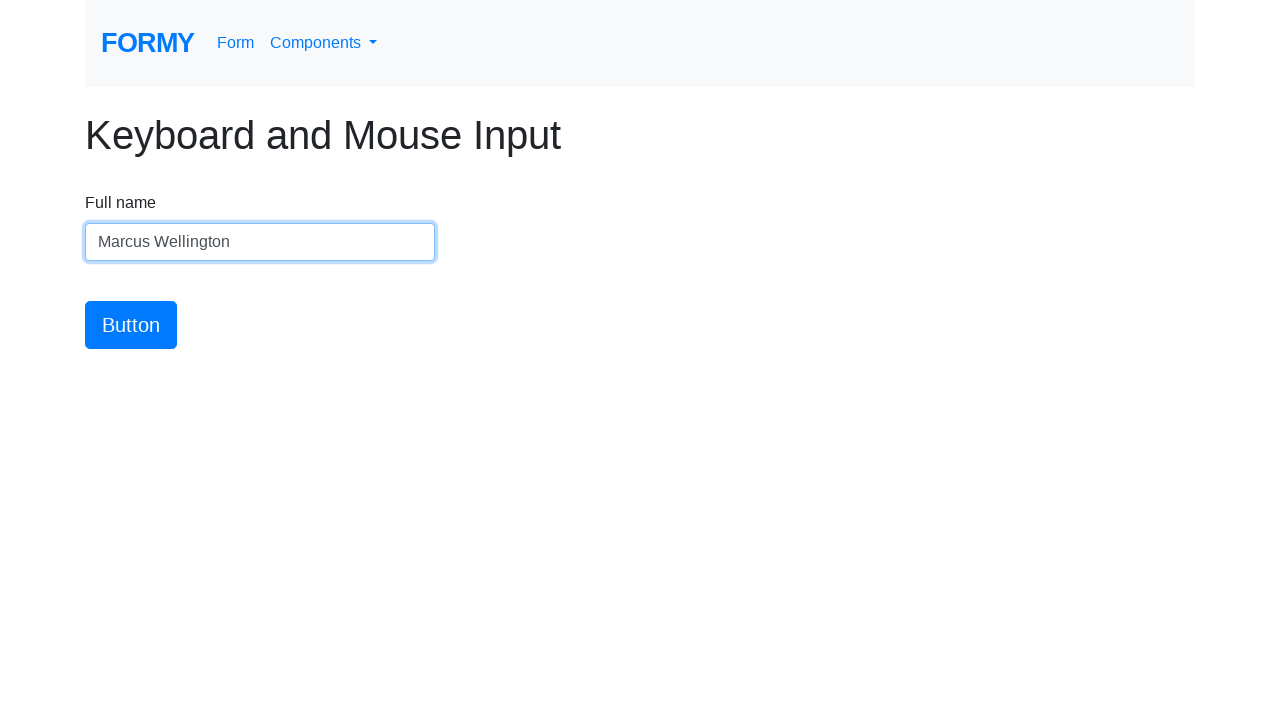

Clicked the submit button at (131, 325) on #button
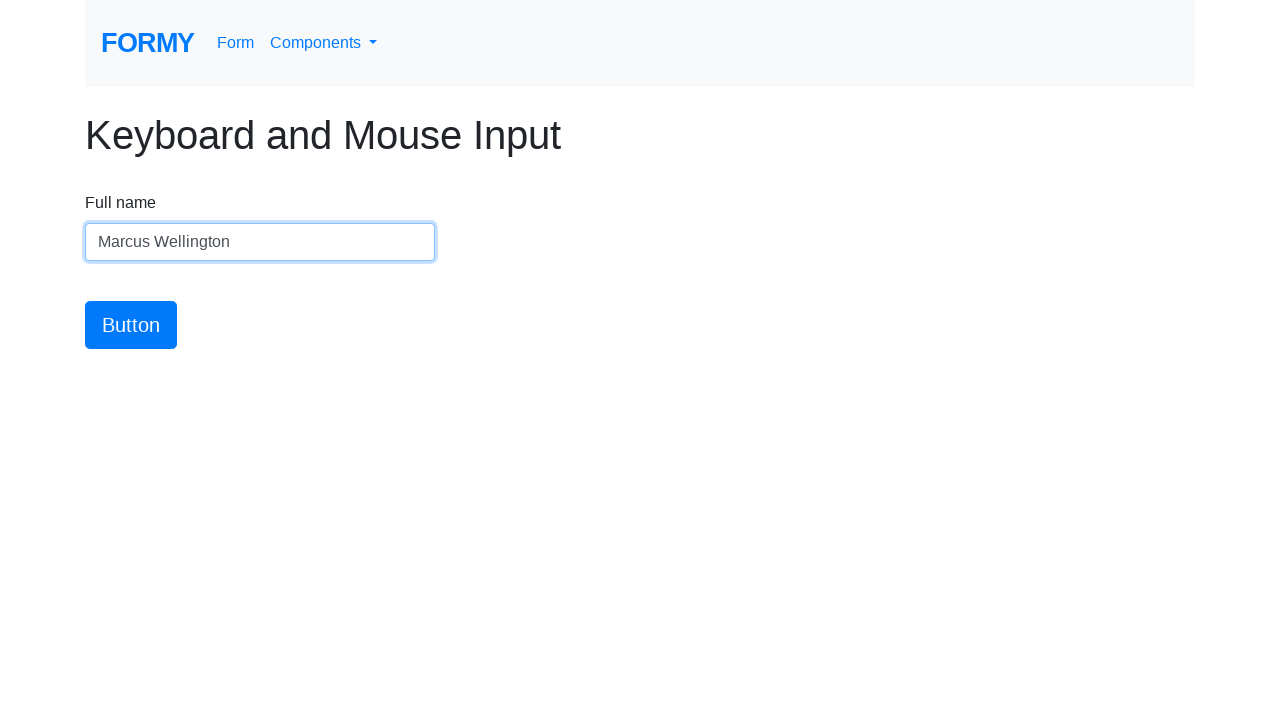

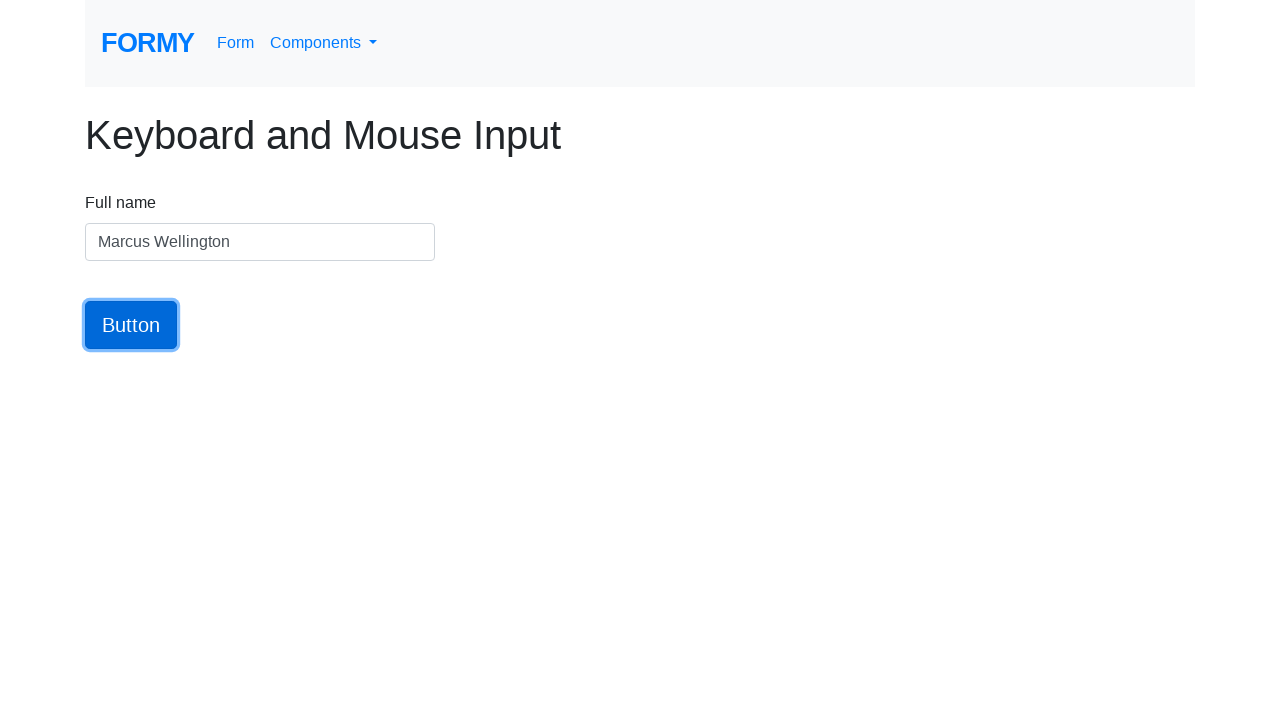